Tests modal dialog functionality by clicking a button to open a modal, then clicking the close button to dismiss it using JavaScript execution.

Starting URL: https://formy-project.herokuapp.com/modal

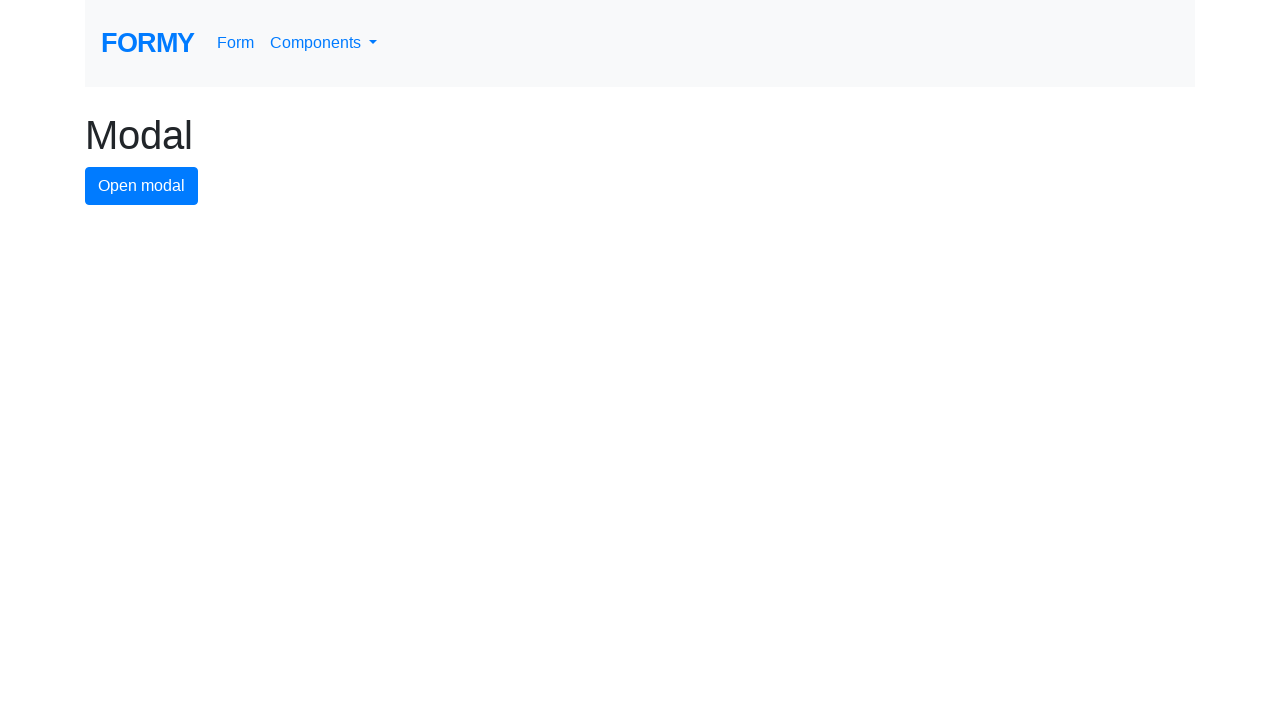

Clicked modal button to open the modal dialog at (142, 186) on #modal-button
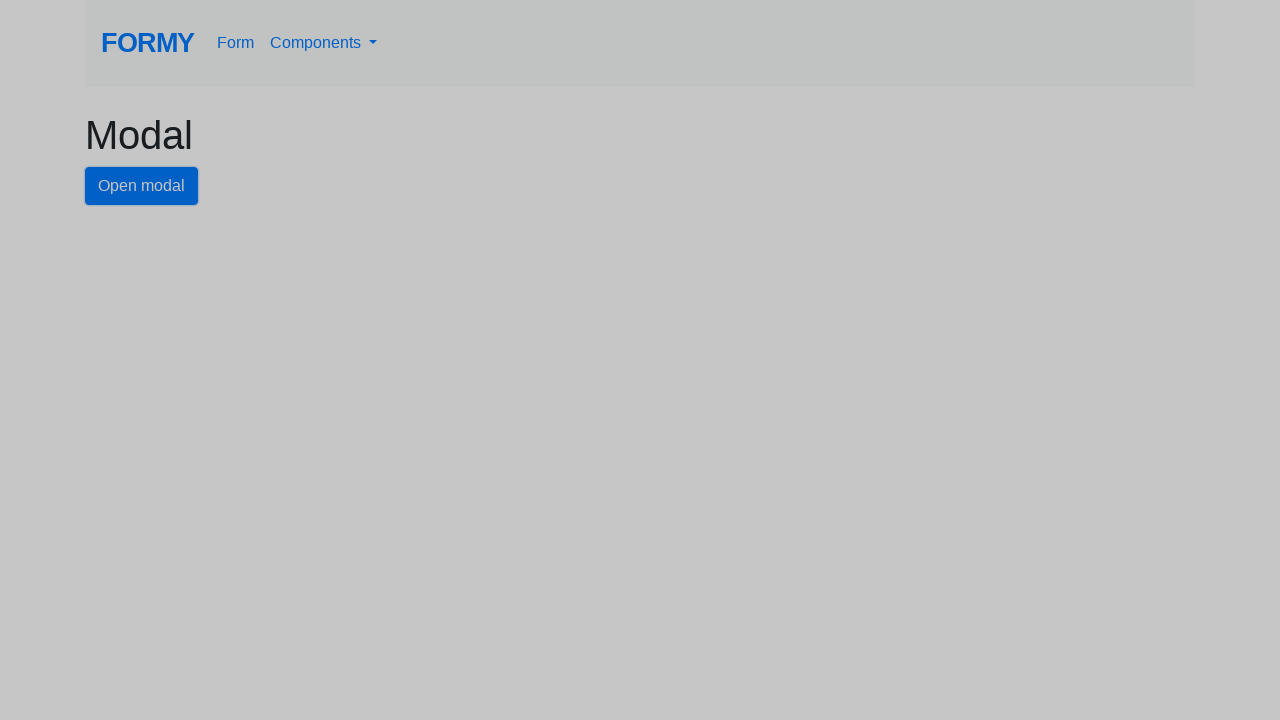

Modal dialog appeared with close button visible
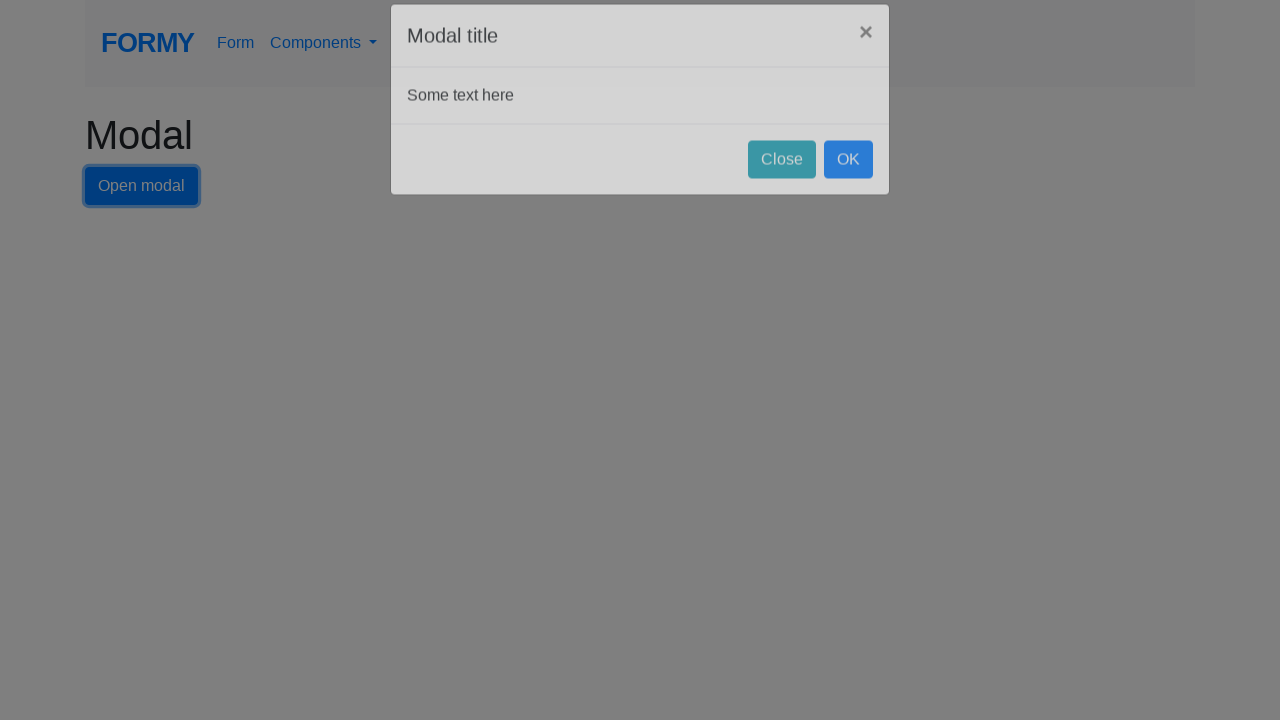

Executed JavaScript to click the close button and dismiss the modal
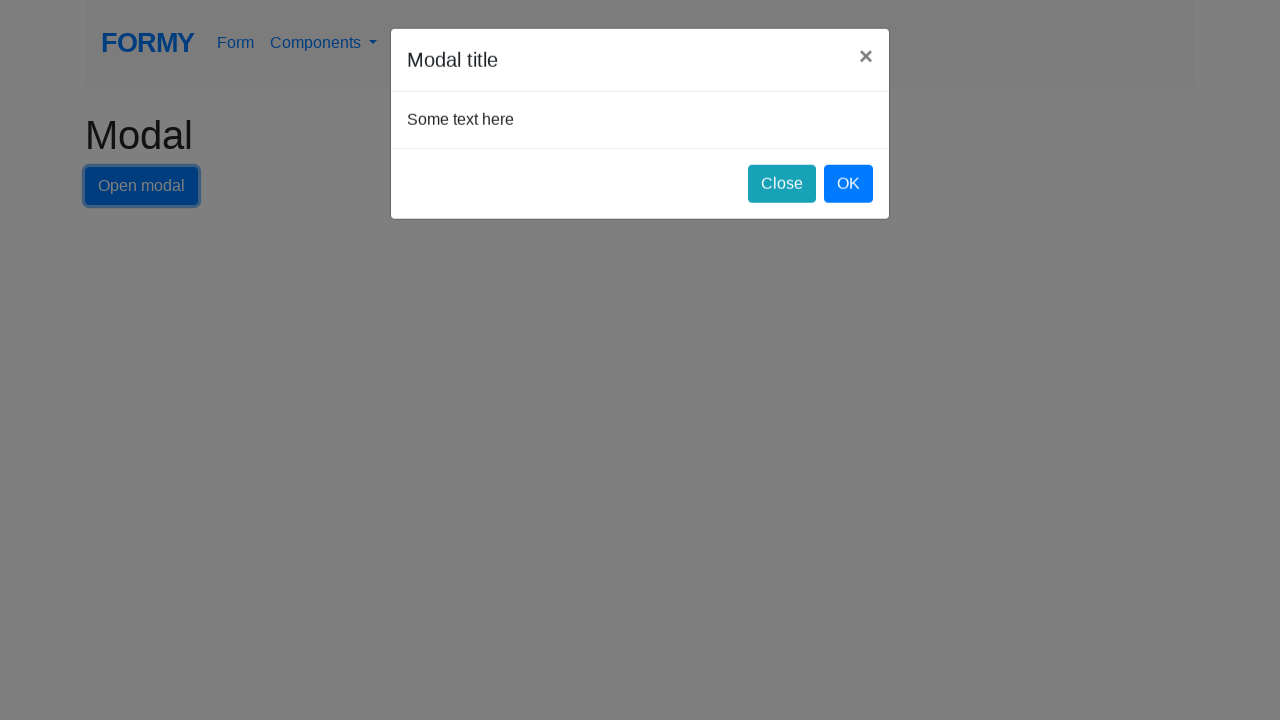

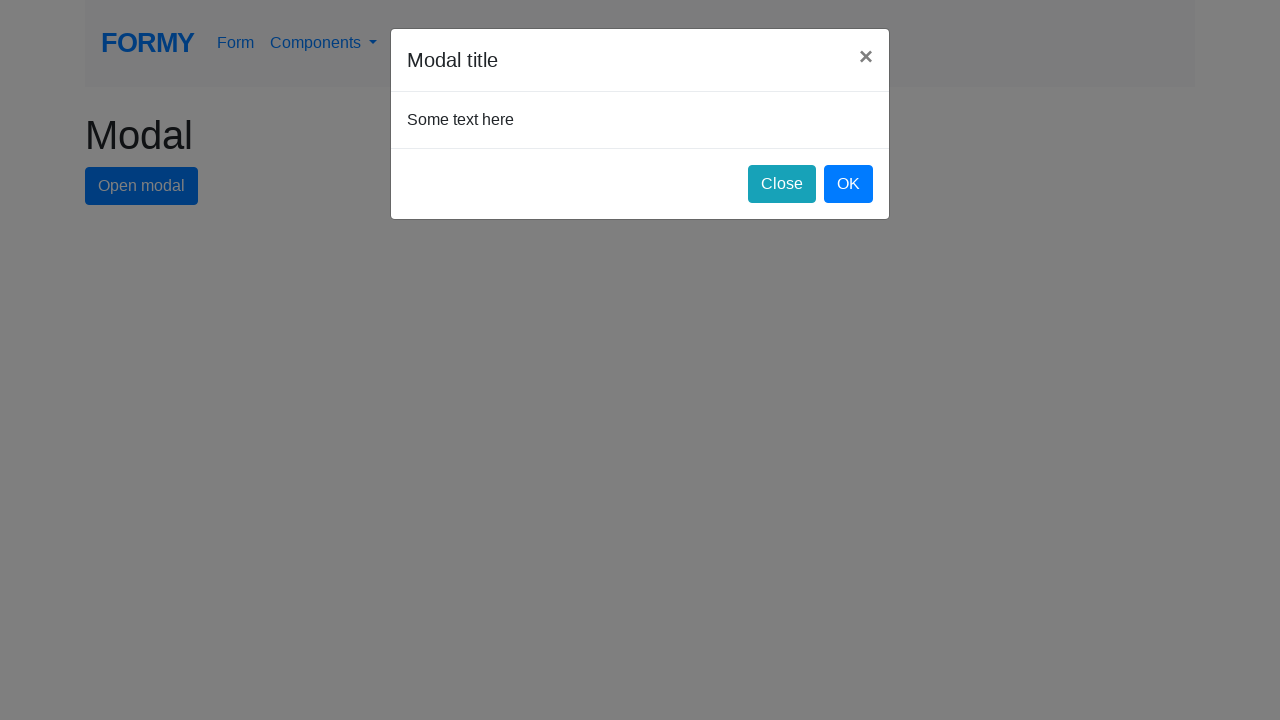